Tests dynamic element addition and removal by clicking Add Element button 10 times, then removing 7 elements to verify 3 elements remain

Starting URL: https://the-internet.herokuapp.com/add_remove_elements/

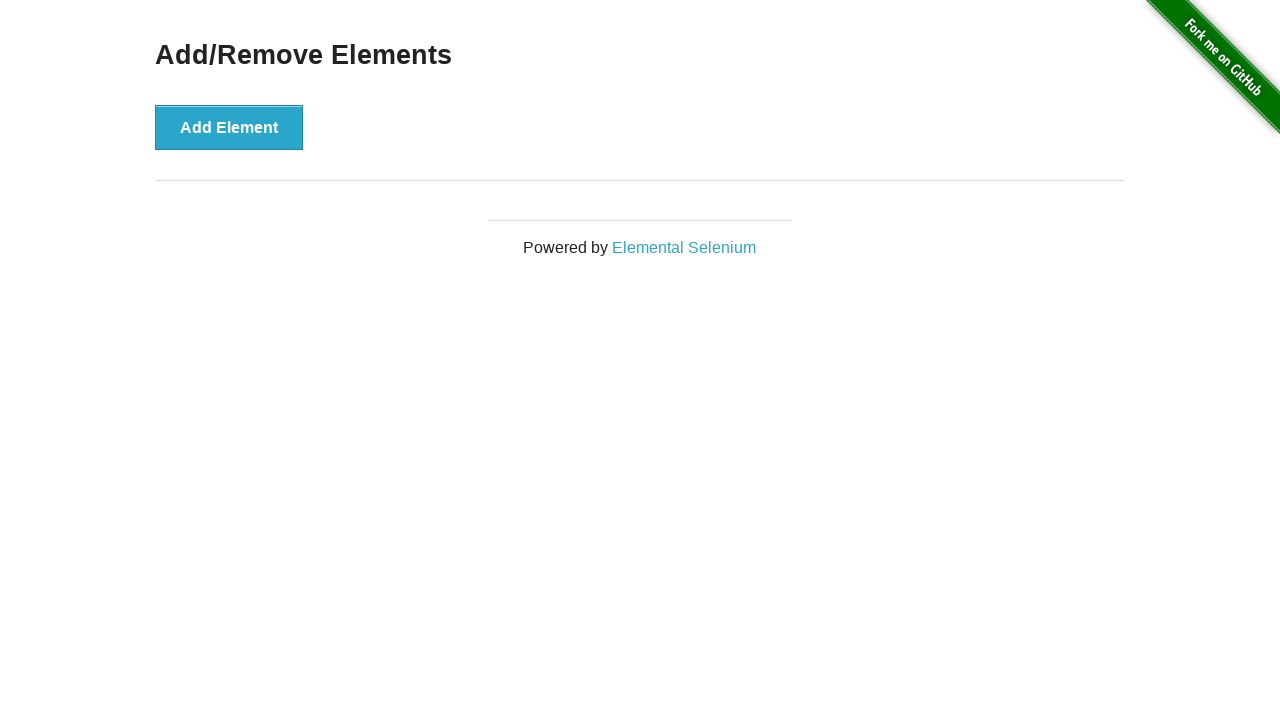

Navigated to add/remove elements page
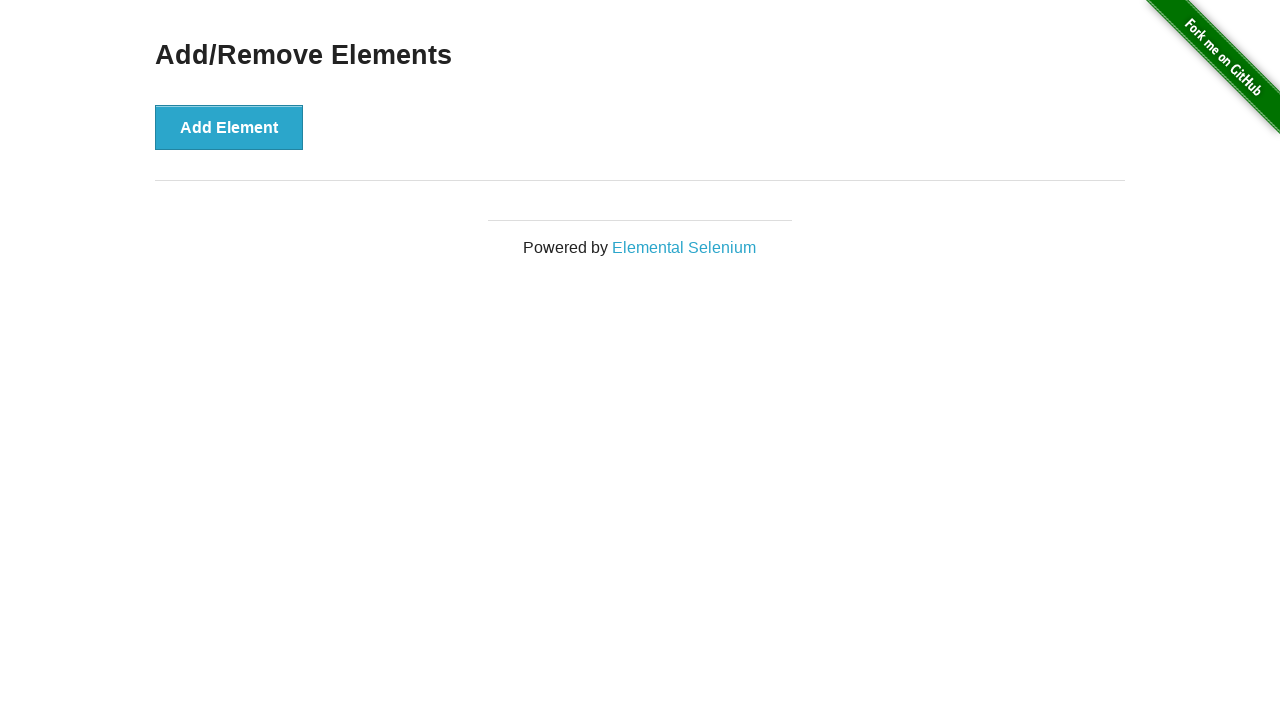

Clicked Add Element button (iteration 1/10) at (229, 127) on #content > div > button
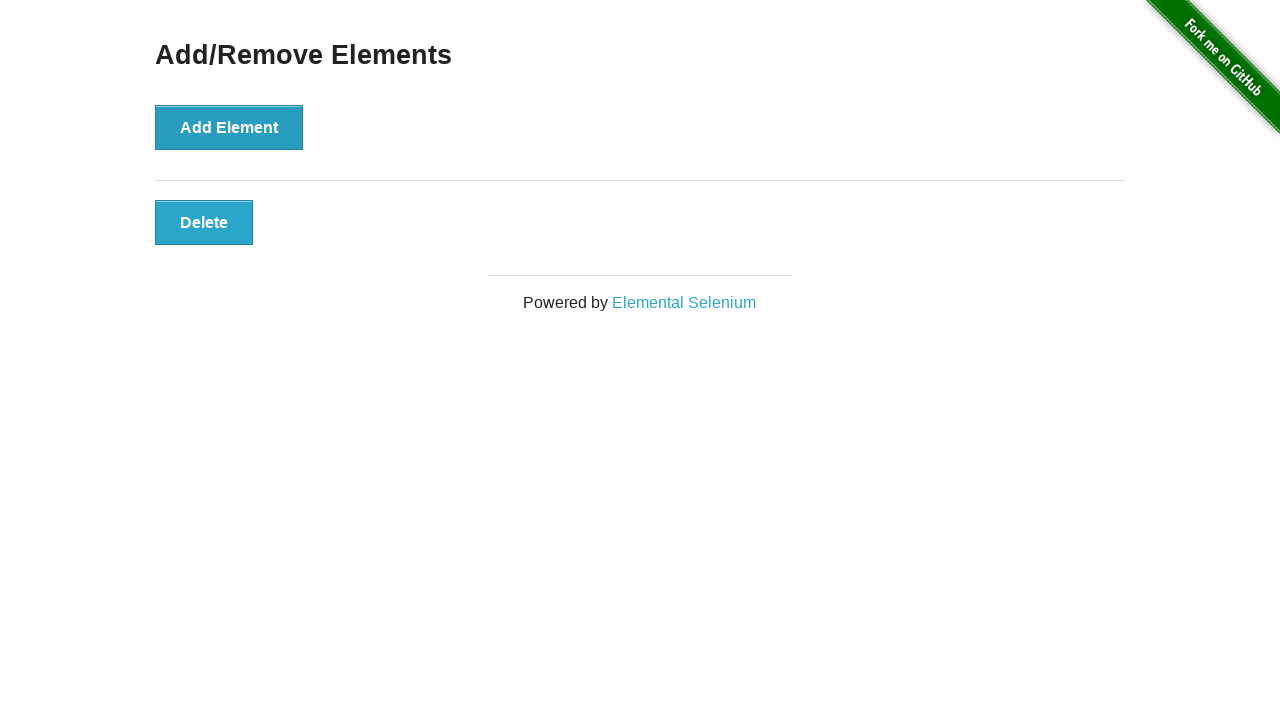

Clicked Add Element button (iteration 2/10) at (229, 127) on #content > div > button
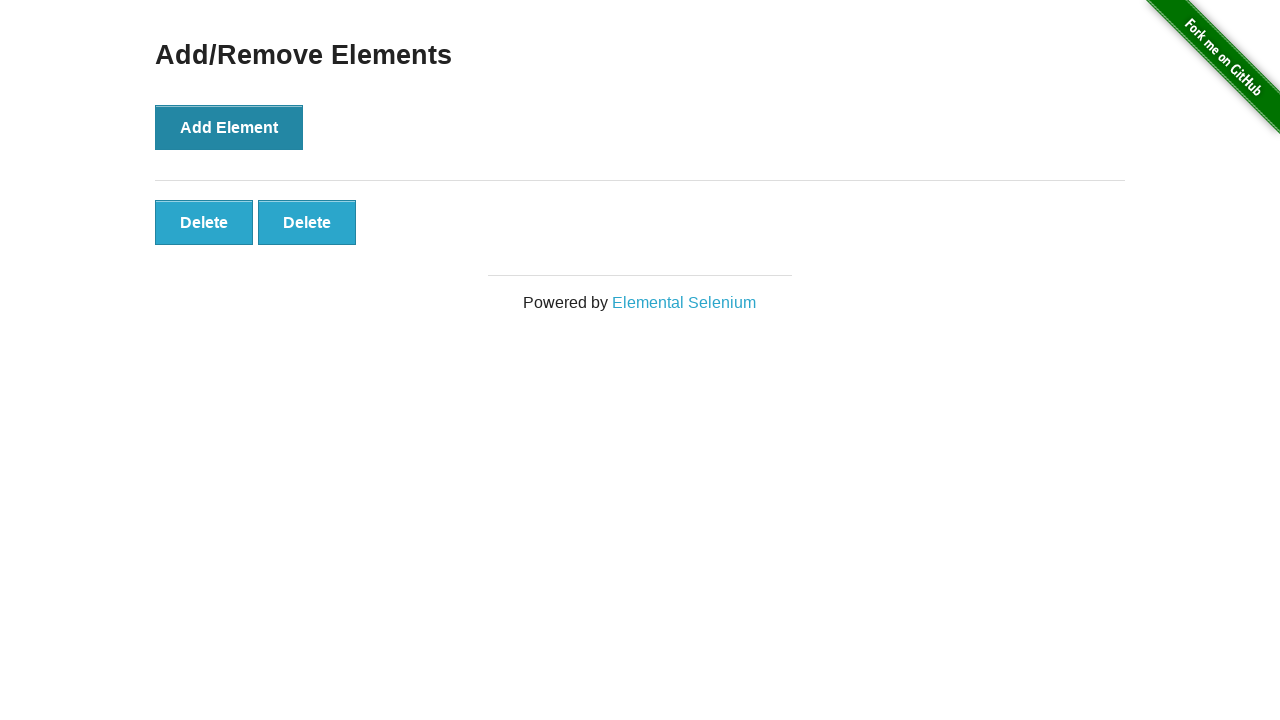

Clicked Add Element button (iteration 3/10) at (229, 127) on #content > div > button
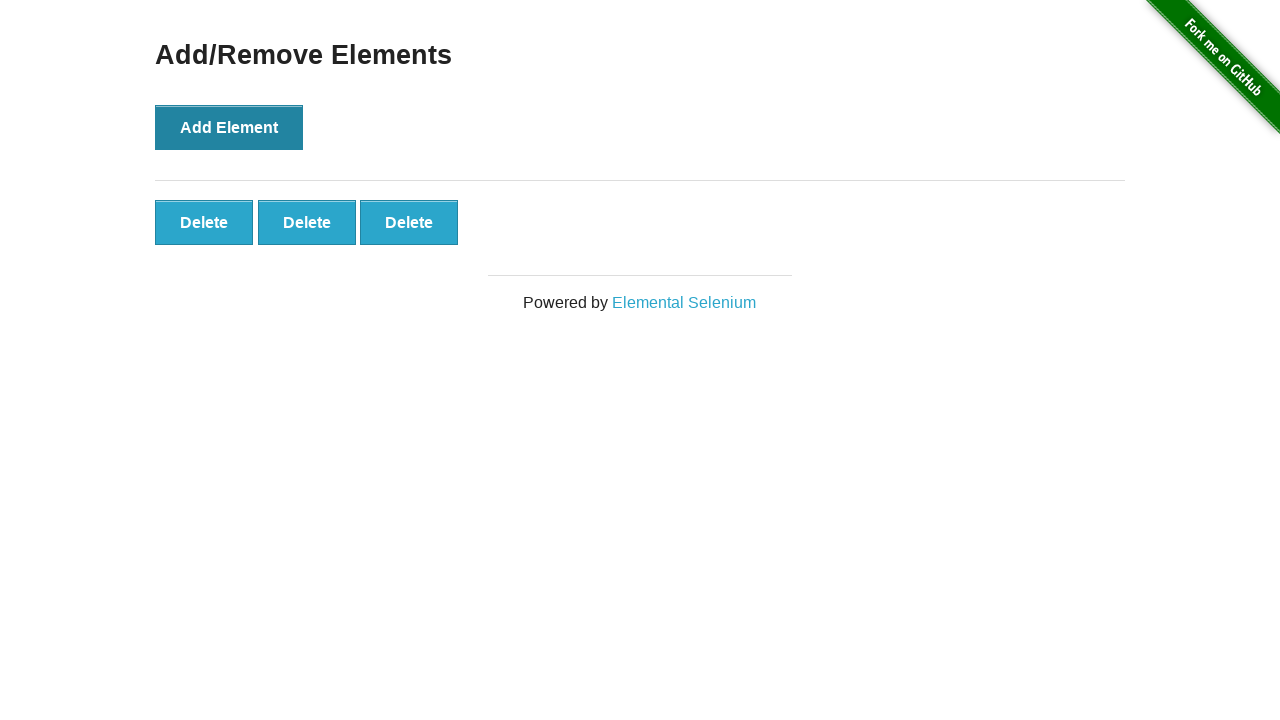

Clicked Add Element button (iteration 4/10) at (229, 127) on #content > div > button
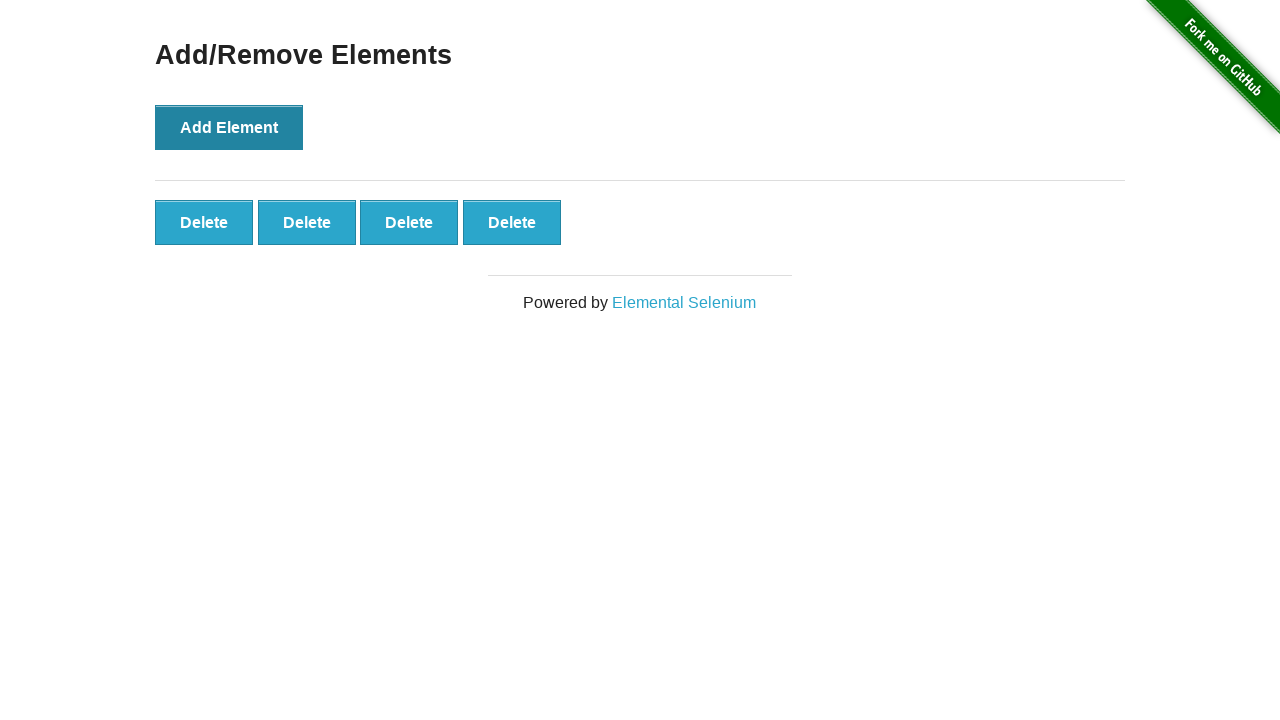

Clicked Add Element button (iteration 5/10) at (229, 127) on #content > div > button
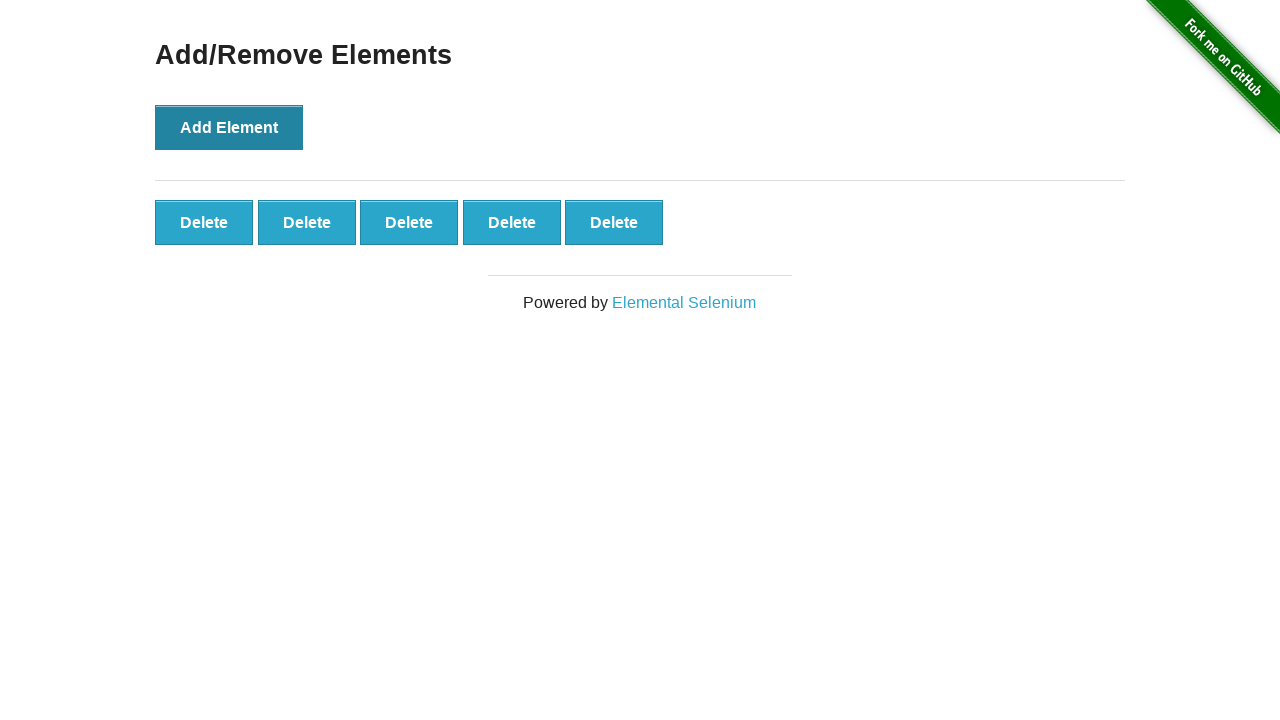

Clicked Add Element button (iteration 6/10) at (229, 127) on #content > div > button
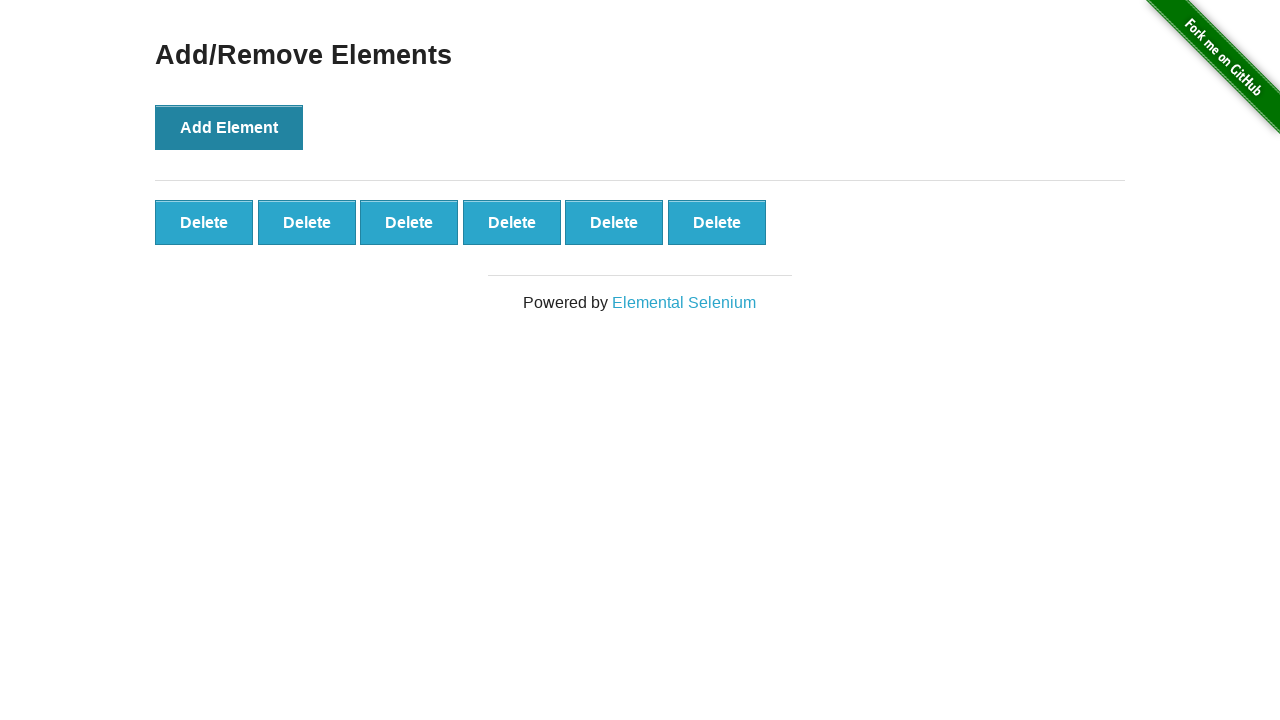

Clicked Add Element button (iteration 7/10) at (229, 127) on #content > div > button
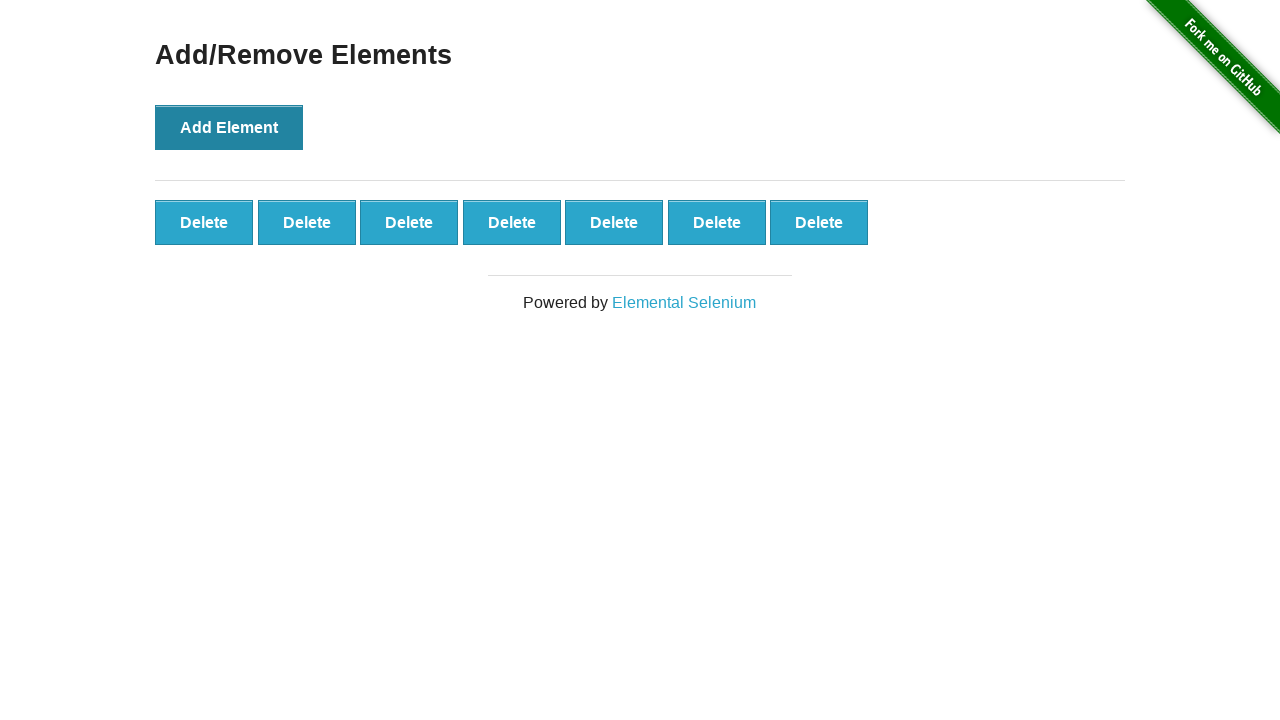

Clicked Add Element button (iteration 8/10) at (229, 127) on #content > div > button
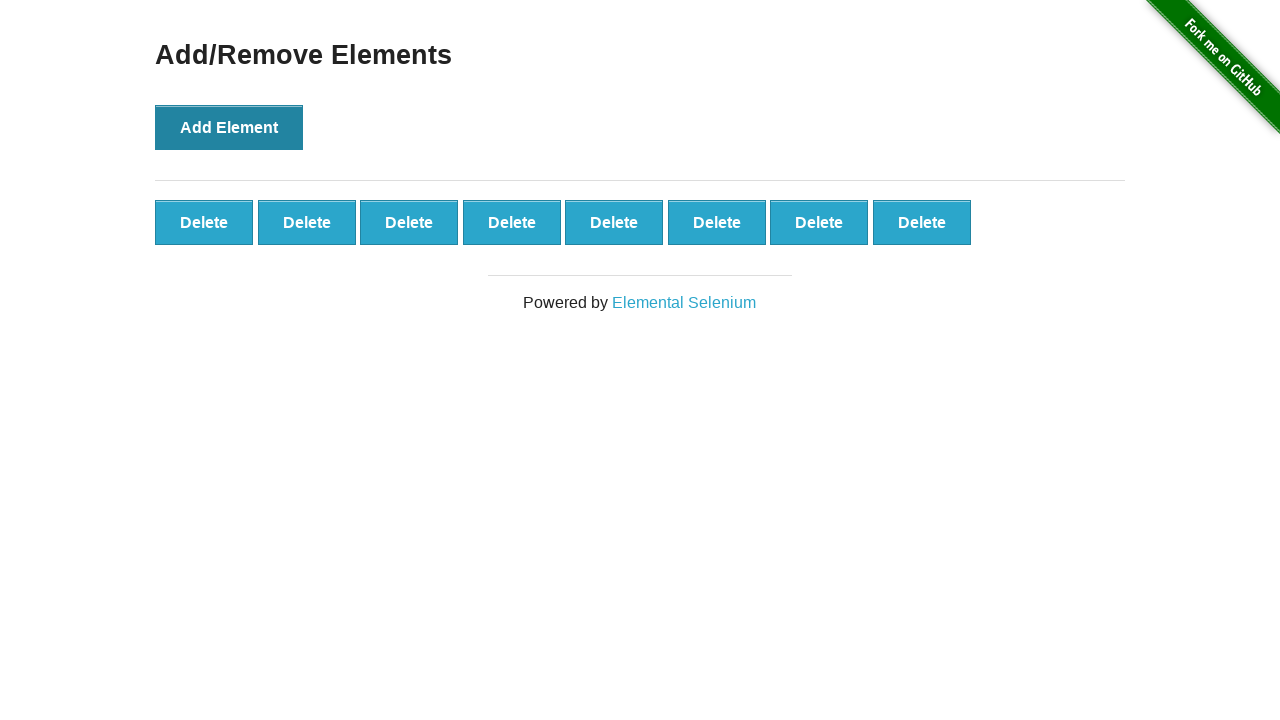

Clicked Add Element button (iteration 9/10) at (229, 127) on #content > div > button
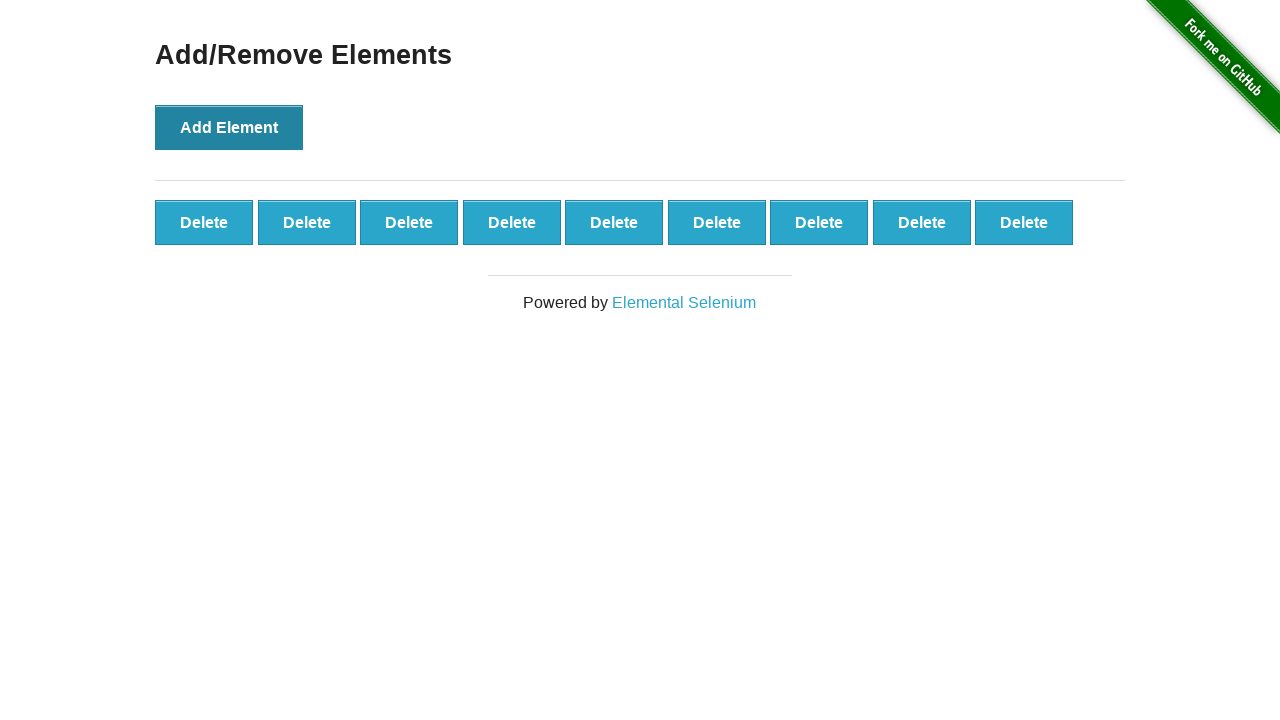

Clicked Add Element button (iteration 10/10) at (229, 127) on #content > div > button
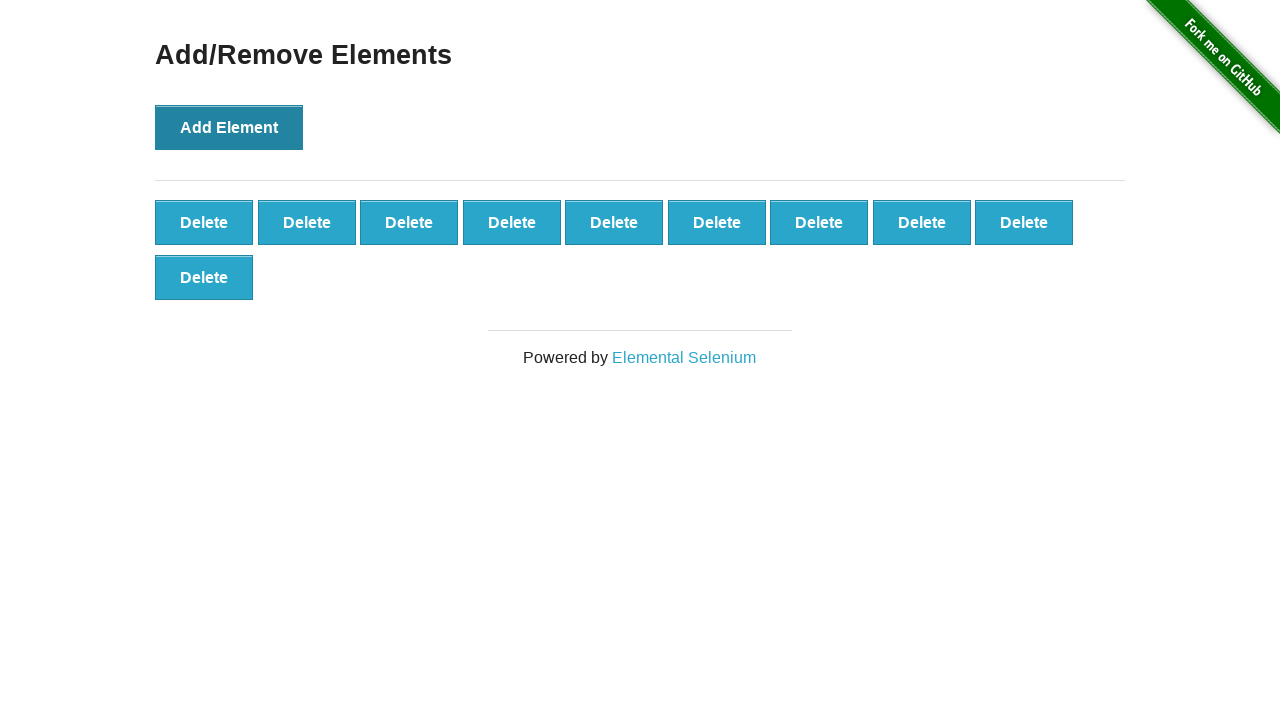

Clicked Delete button to remove element (iteration 1/7) at (204, 222) on #elements > button:nth-child(1)
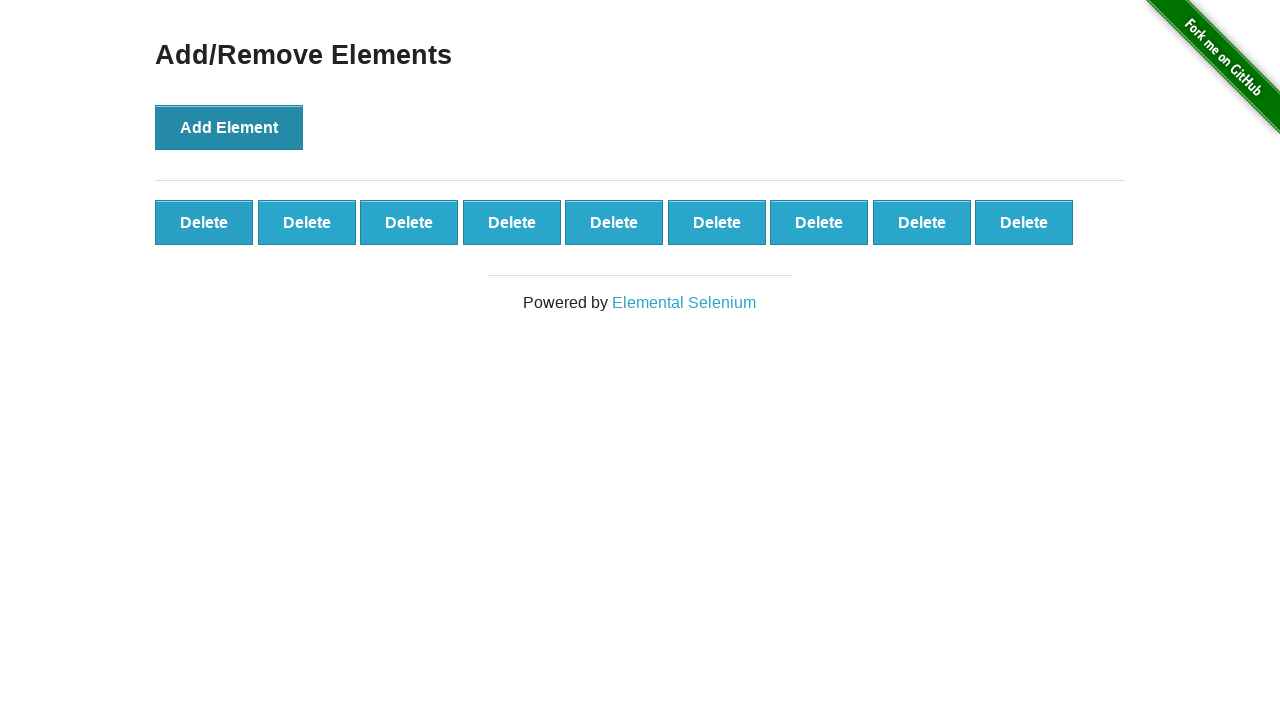

Clicked Delete button to remove element (iteration 2/7) at (204, 222) on #elements > button:nth-child(1)
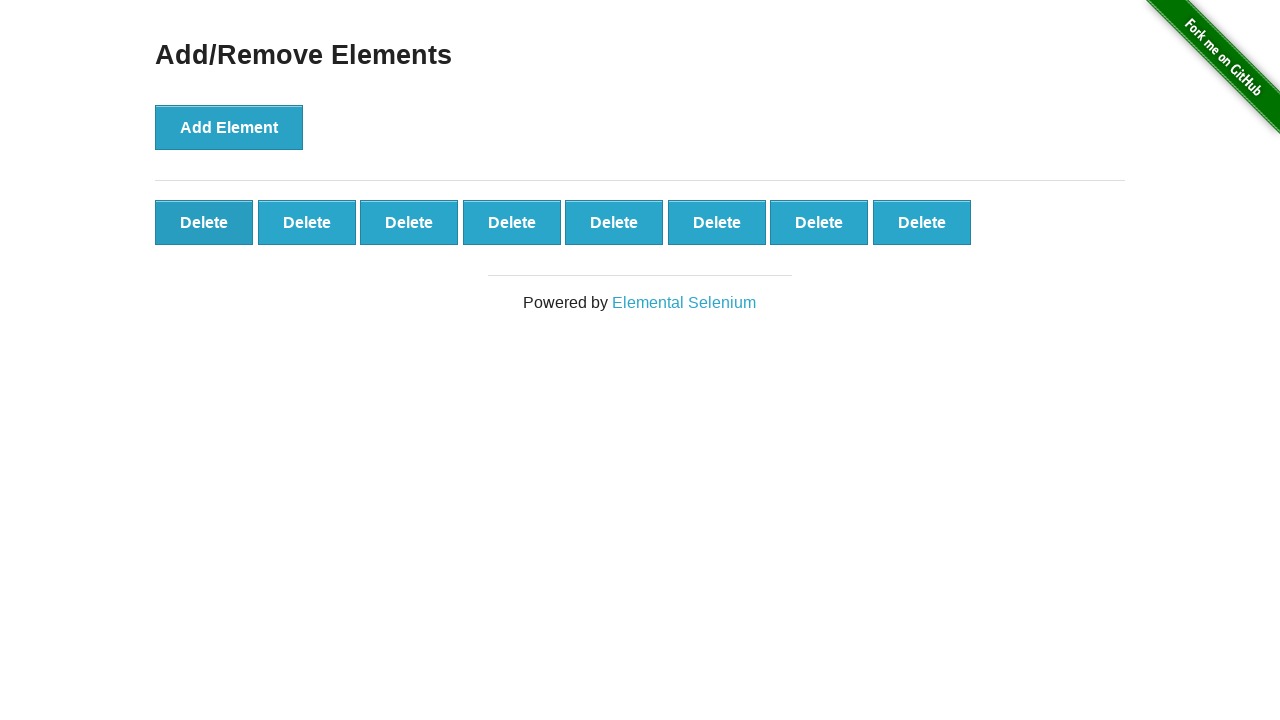

Clicked Delete button to remove element (iteration 3/7) at (204, 222) on #elements > button:nth-child(1)
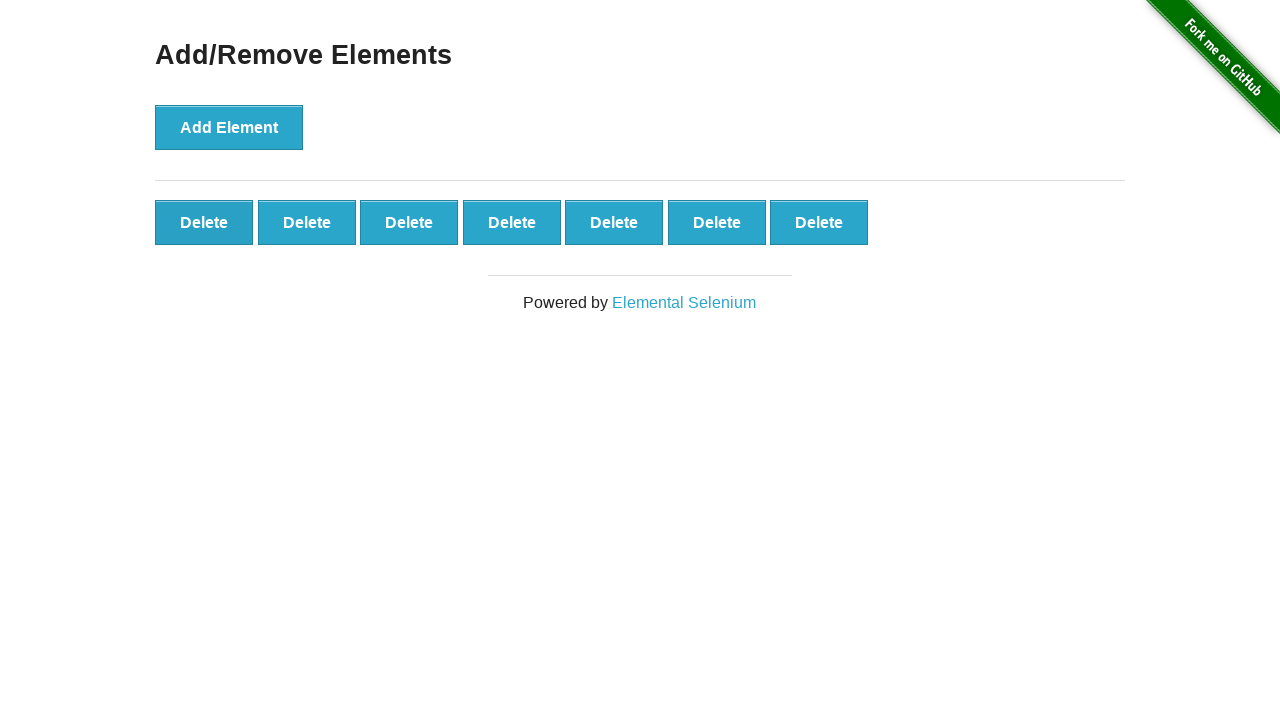

Clicked Delete button to remove element (iteration 4/7) at (204, 222) on #elements > button:nth-child(1)
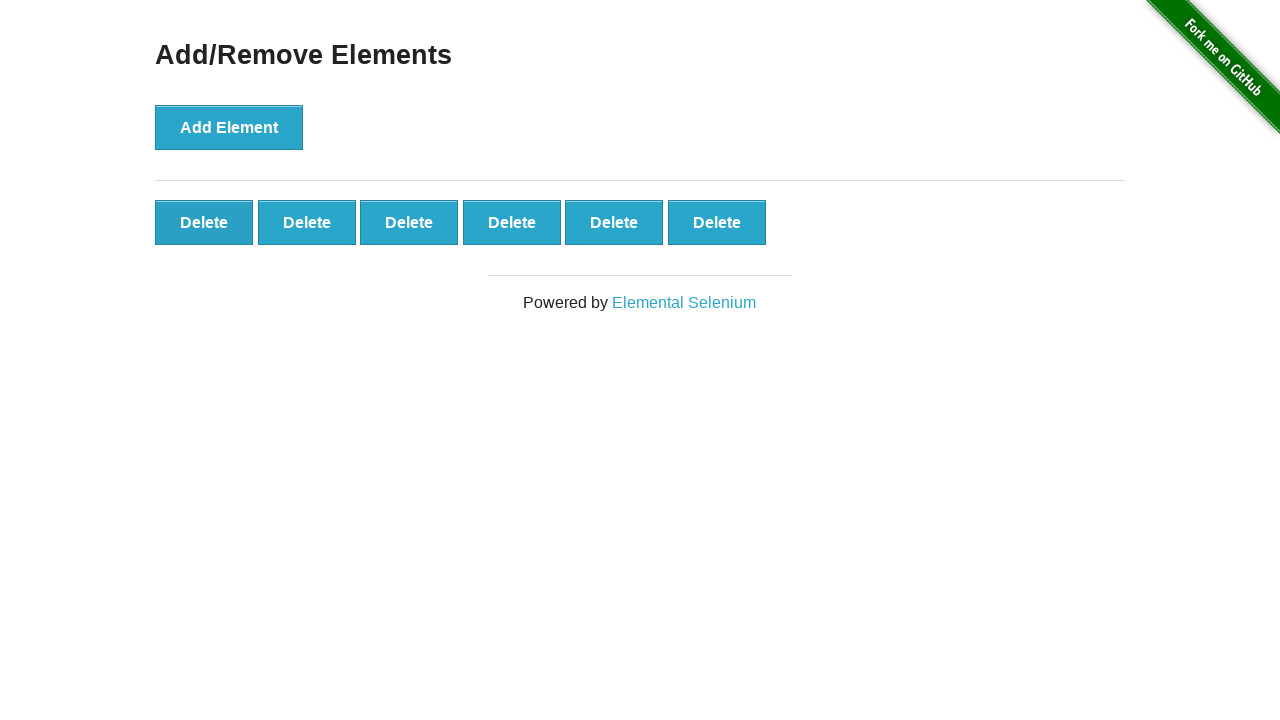

Clicked Delete button to remove element (iteration 5/7) at (204, 222) on #elements > button:nth-child(1)
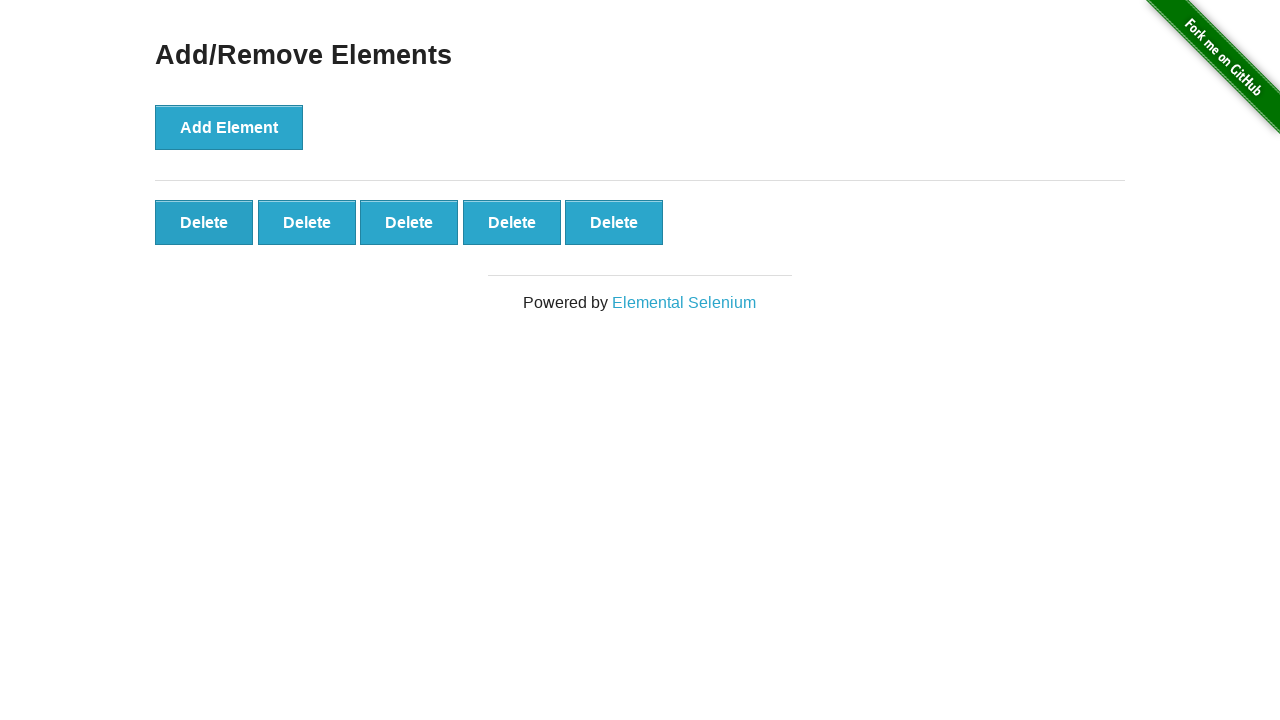

Clicked Delete button to remove element (iteration 6/7) at (204, 222) on #elements > button:nth-child(1)
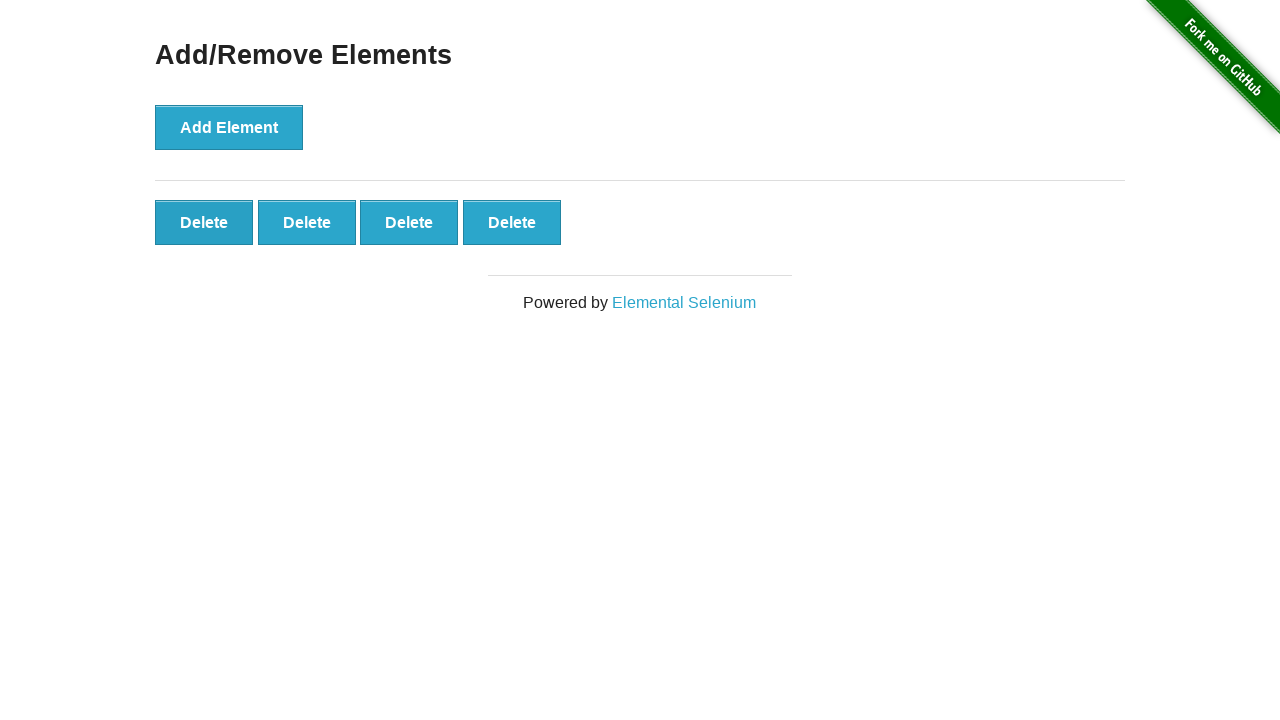

Clicked Delete button to remove element (iteration 7/7) at (204, 222) on #elements > button:nth-child(1)
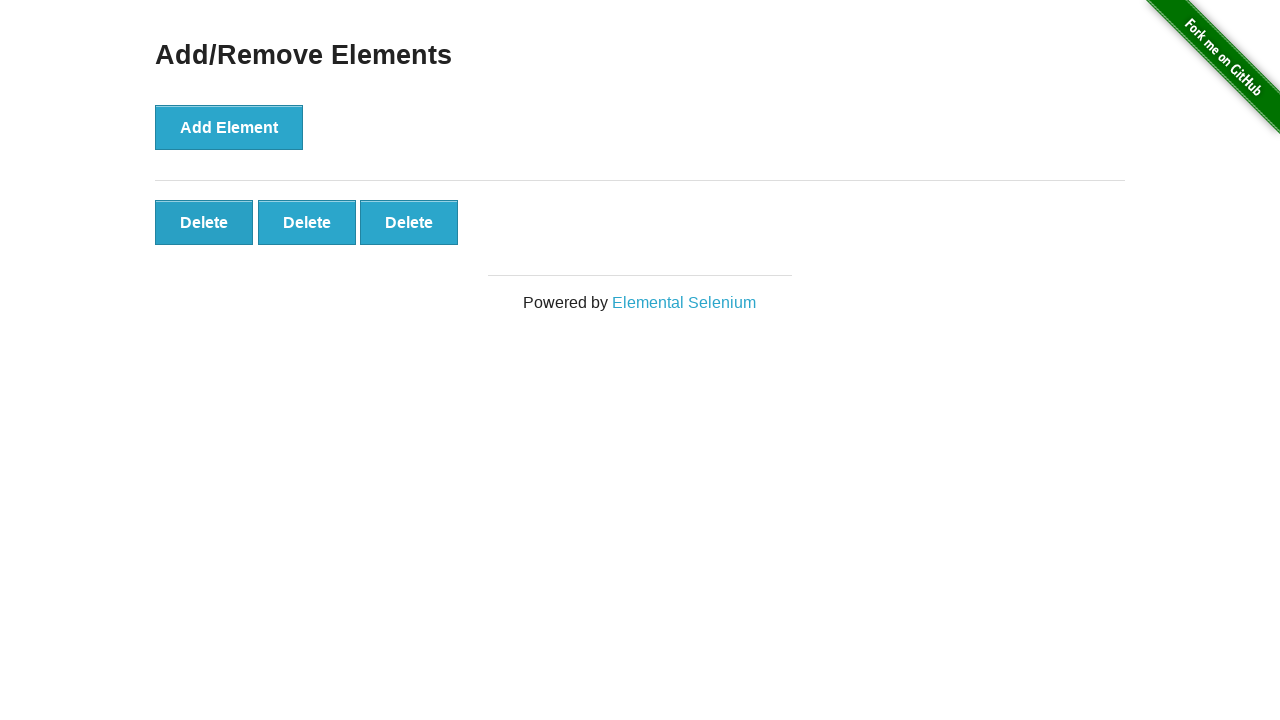

Verified remaining elements count: 3
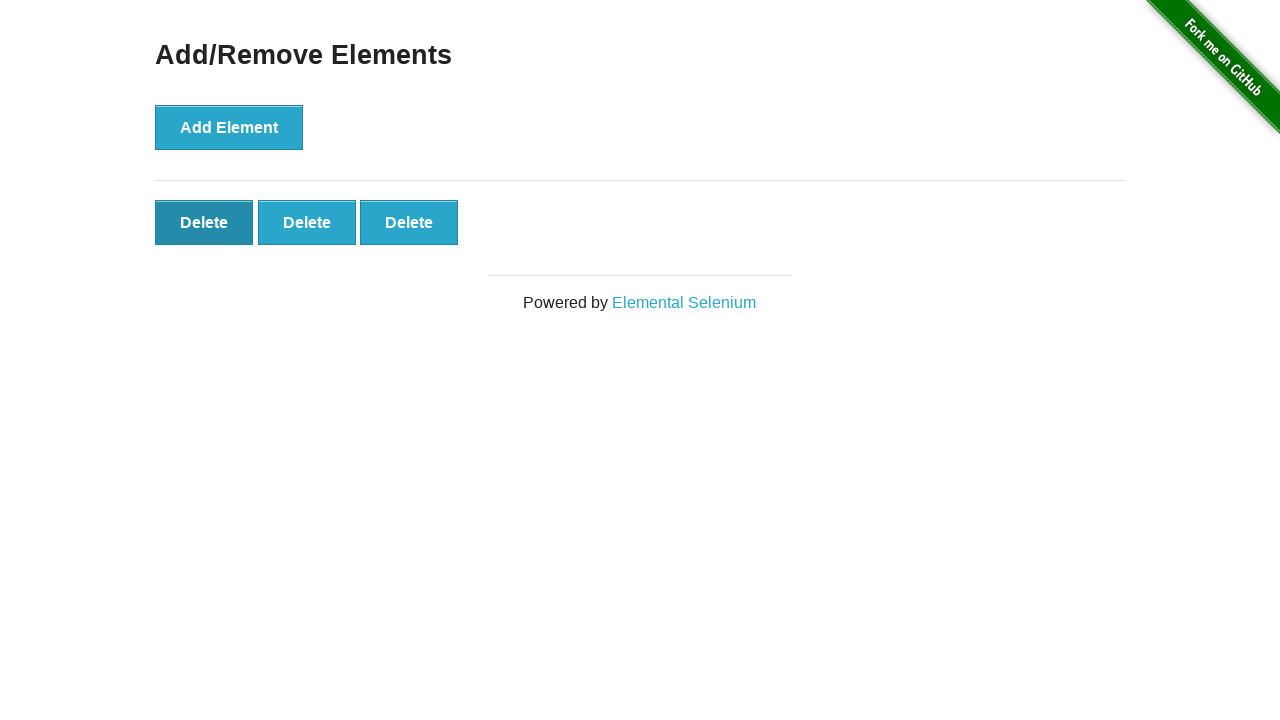

Assertion passed: exactly 3 elements remain
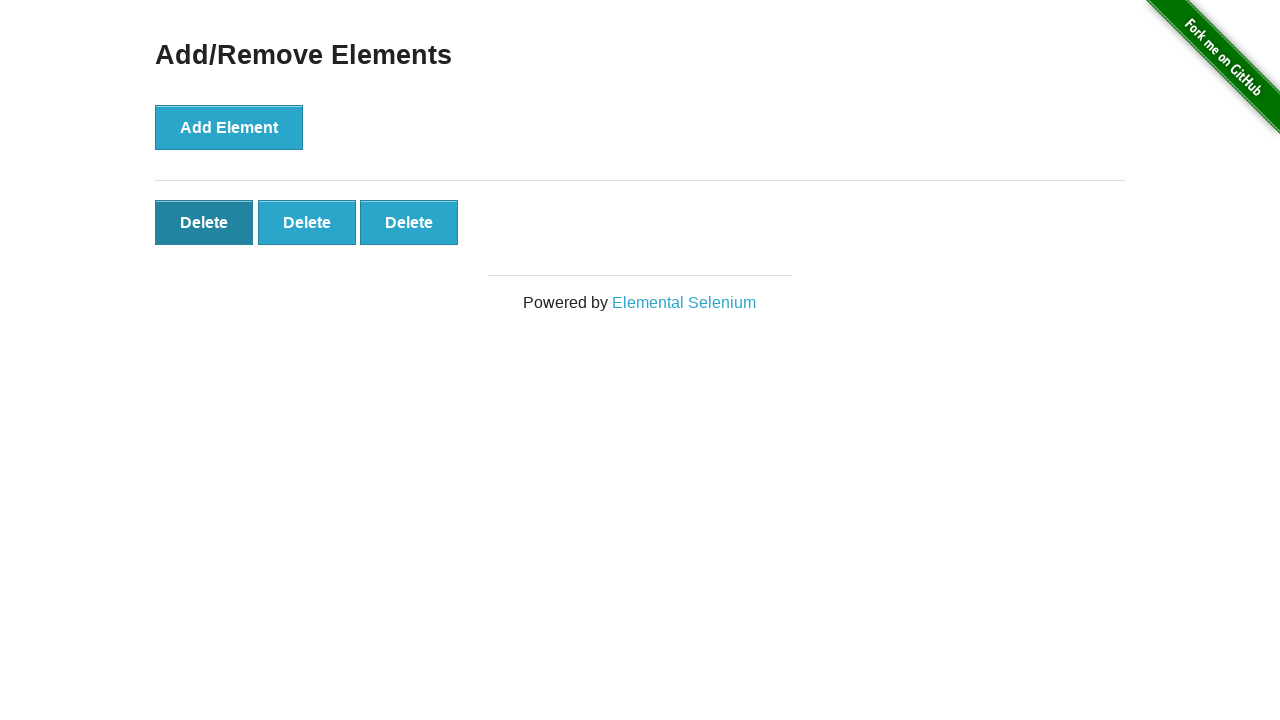

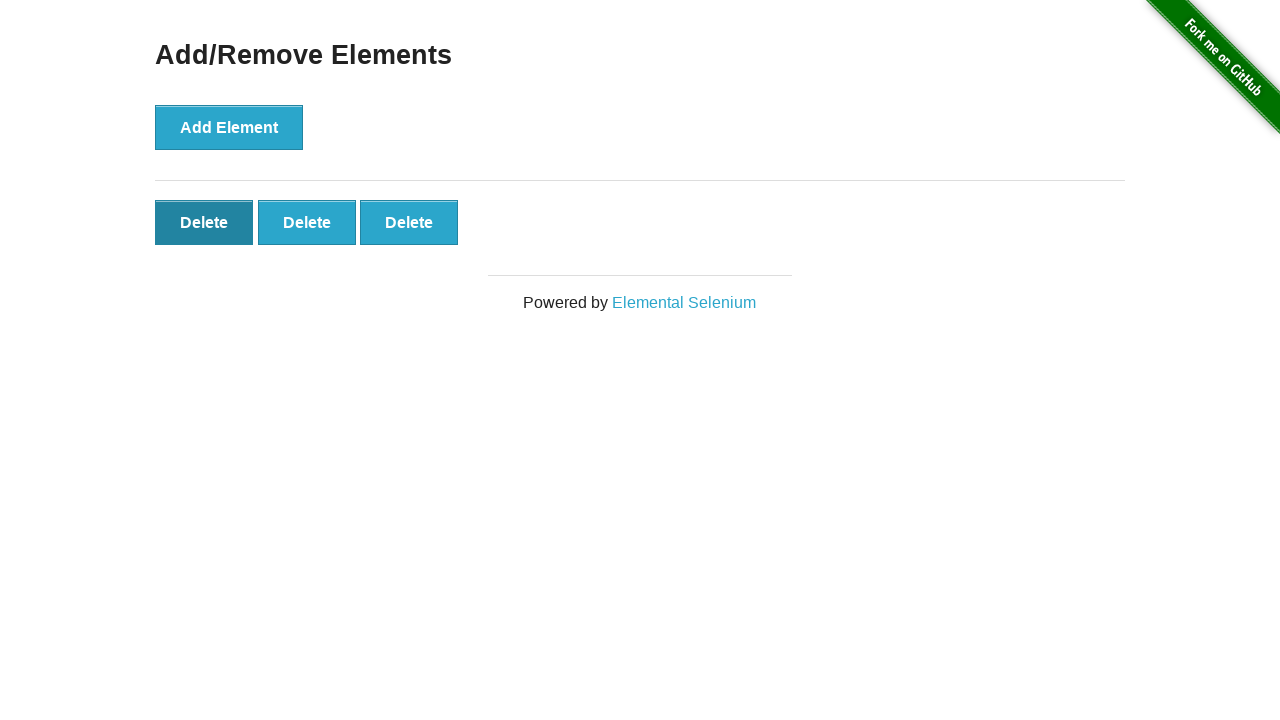